Tests the e-commerce demo site by filtering products by Apple brand, adding a product to the cart, and verifying the cart displays the correct product.

Starting URL: https://bstackdemo.com/

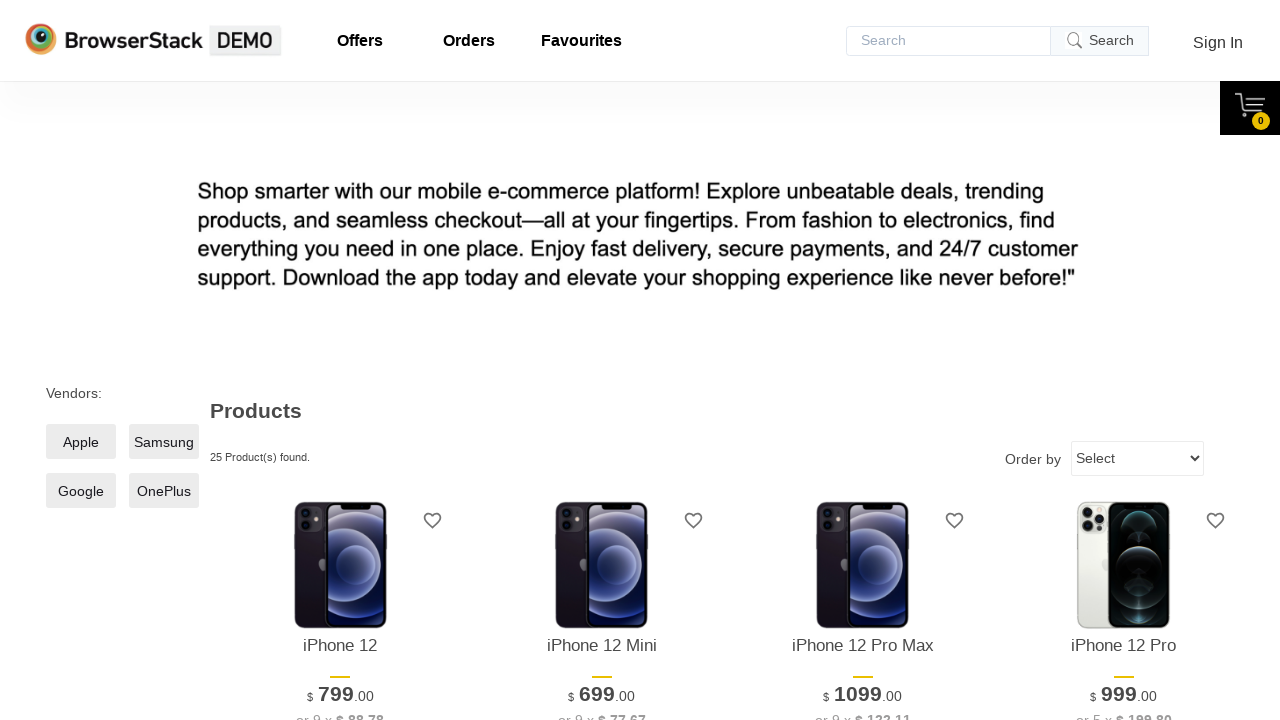

Page loaded and title contains 'StackDemo'
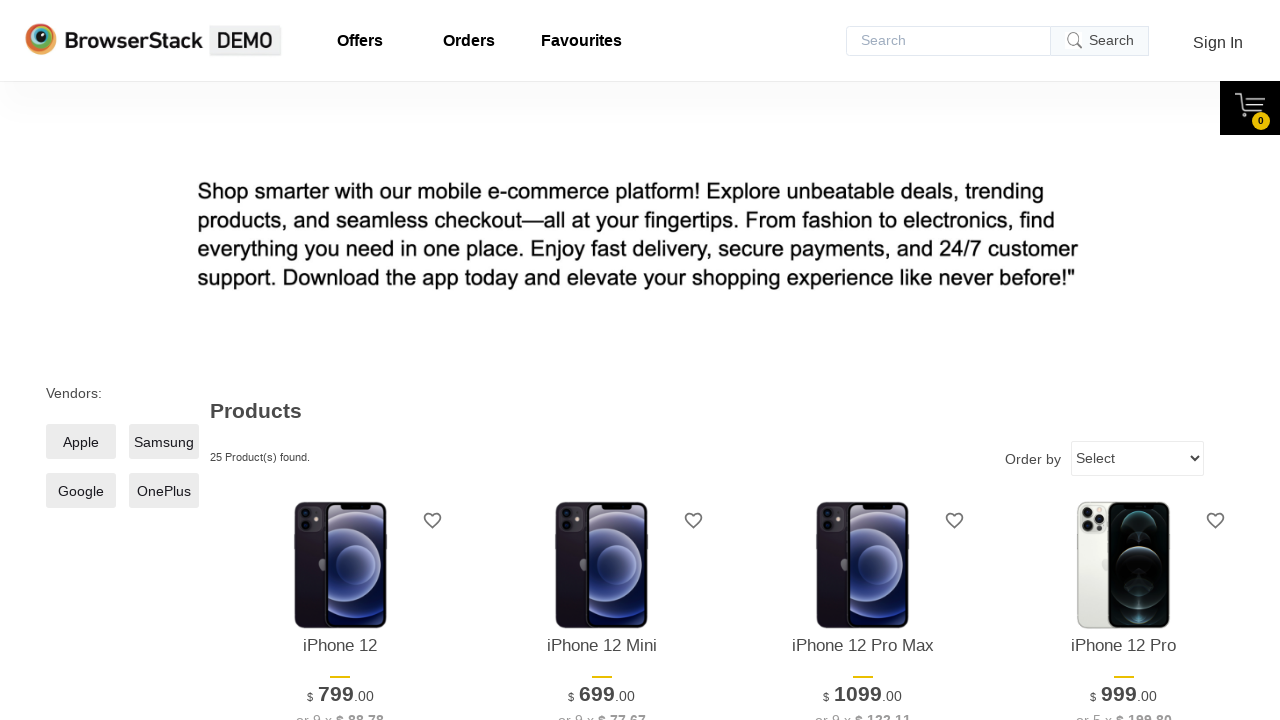

Clicked on Apple products filter at (81, 442) on xpath=//span[normalize-space()='Apple']
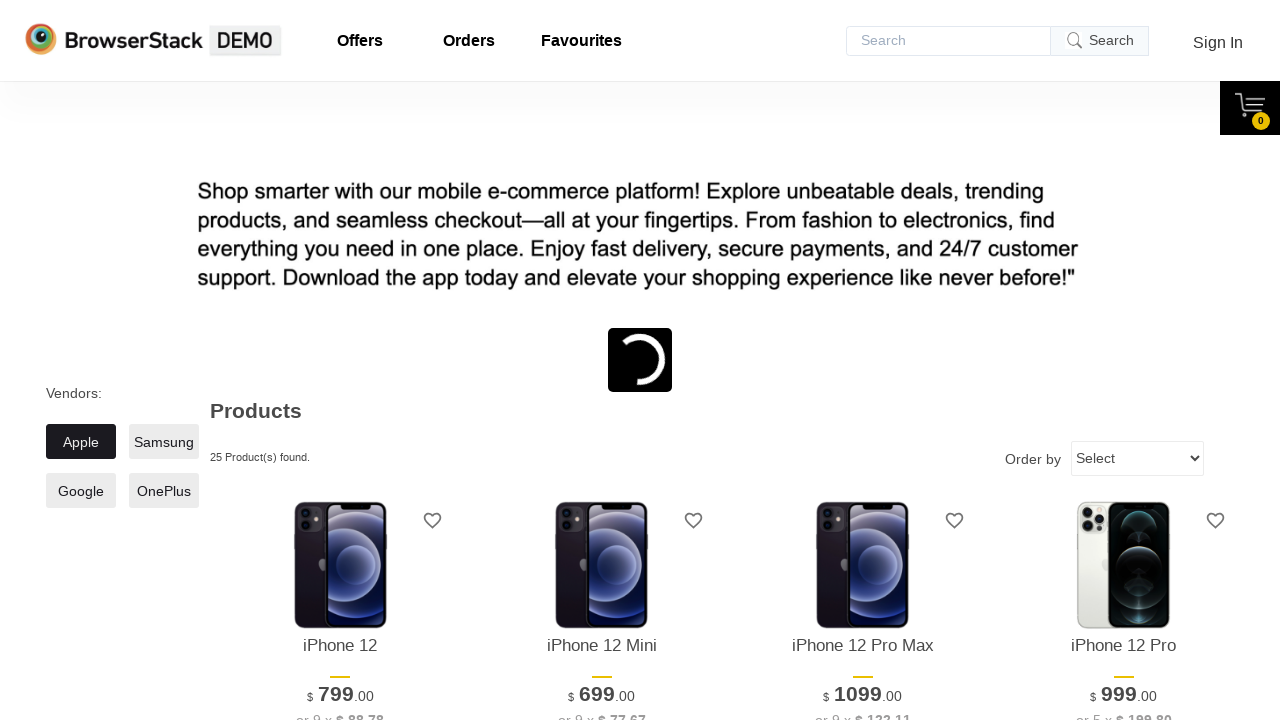

Products filtered by Apple brand and third product loaded
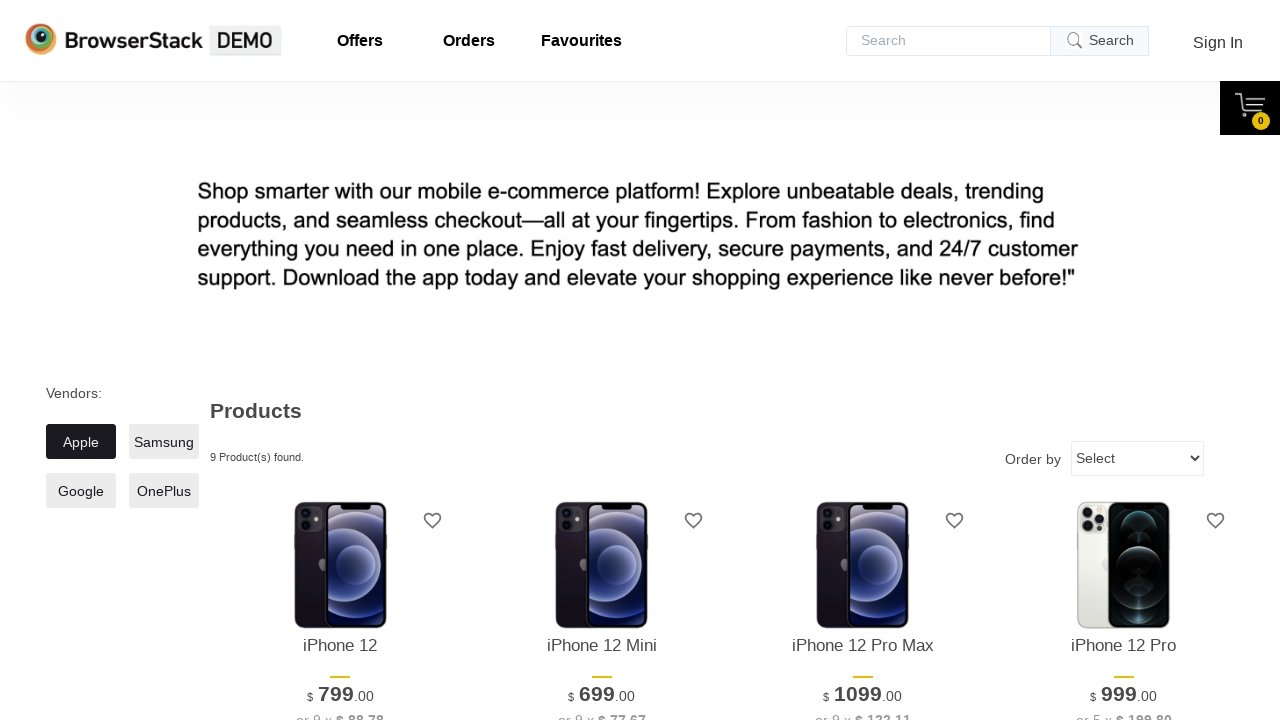

Retrieved third product name: iPhone 12 Pro Max
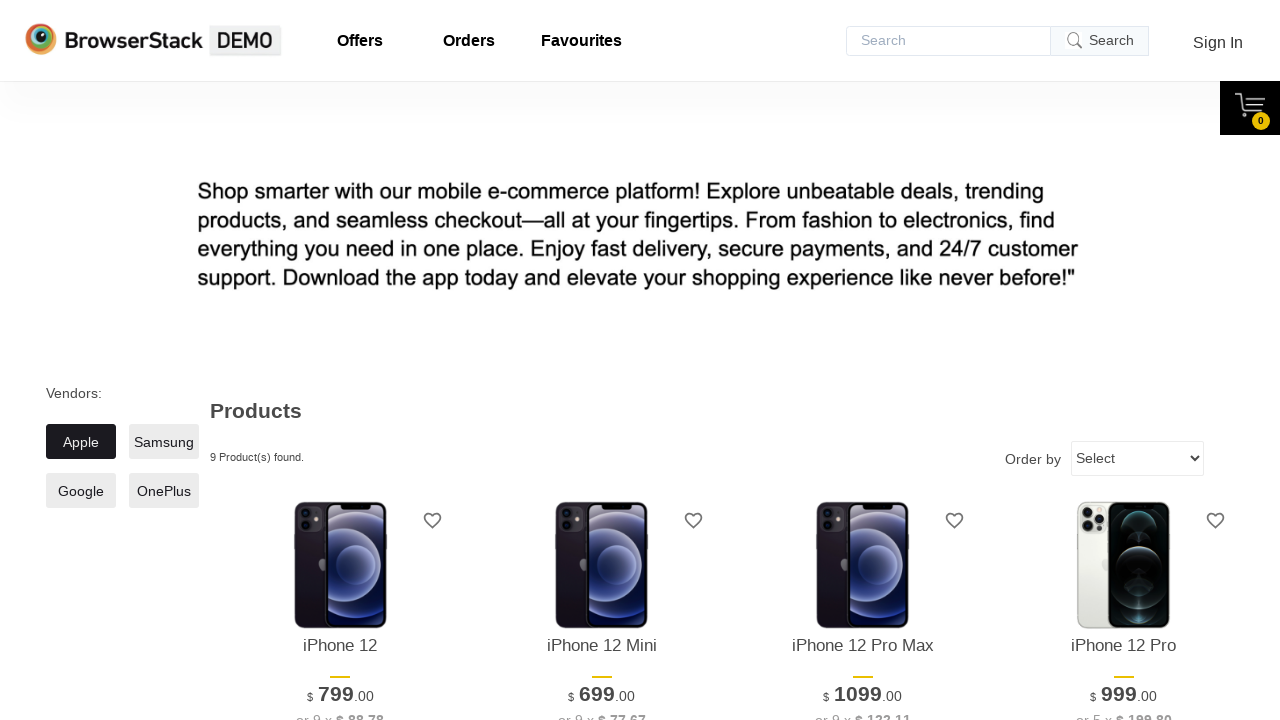

Clicked 'Add to cart' button for third product at (863, 361) on (//div[@class='shelf-item__buy-btn'])[3]
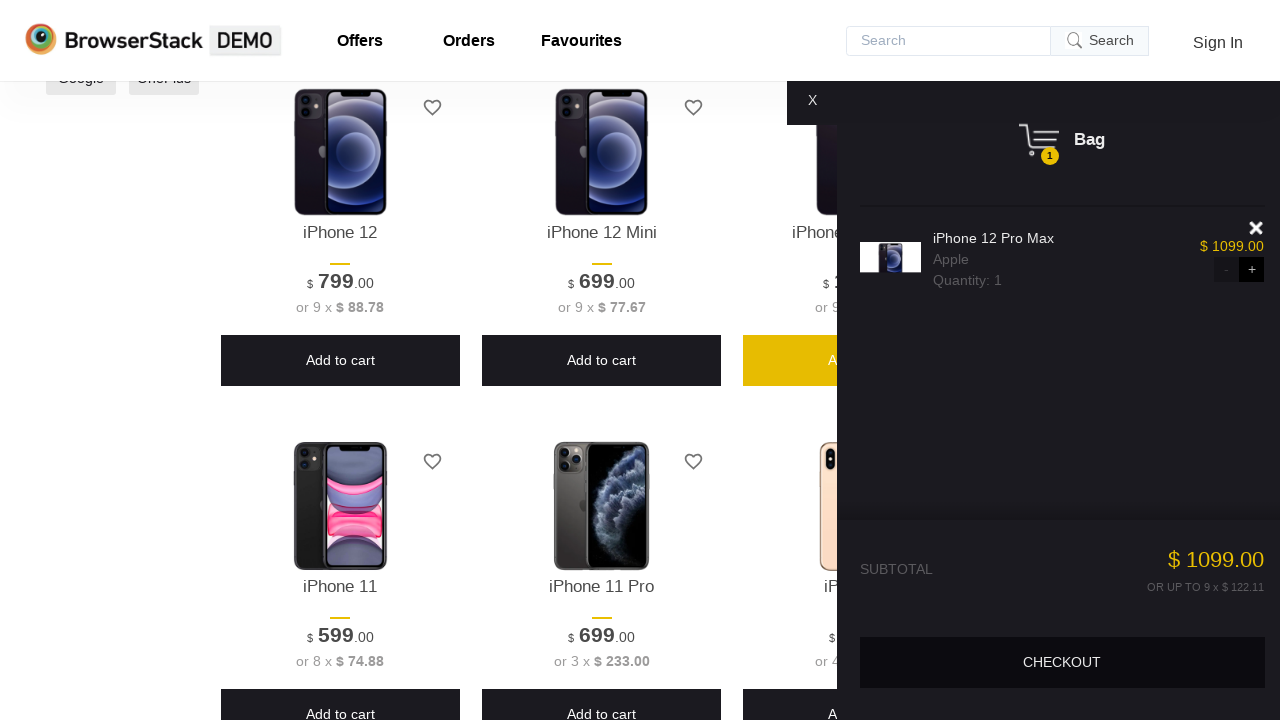

Cart pane became visible
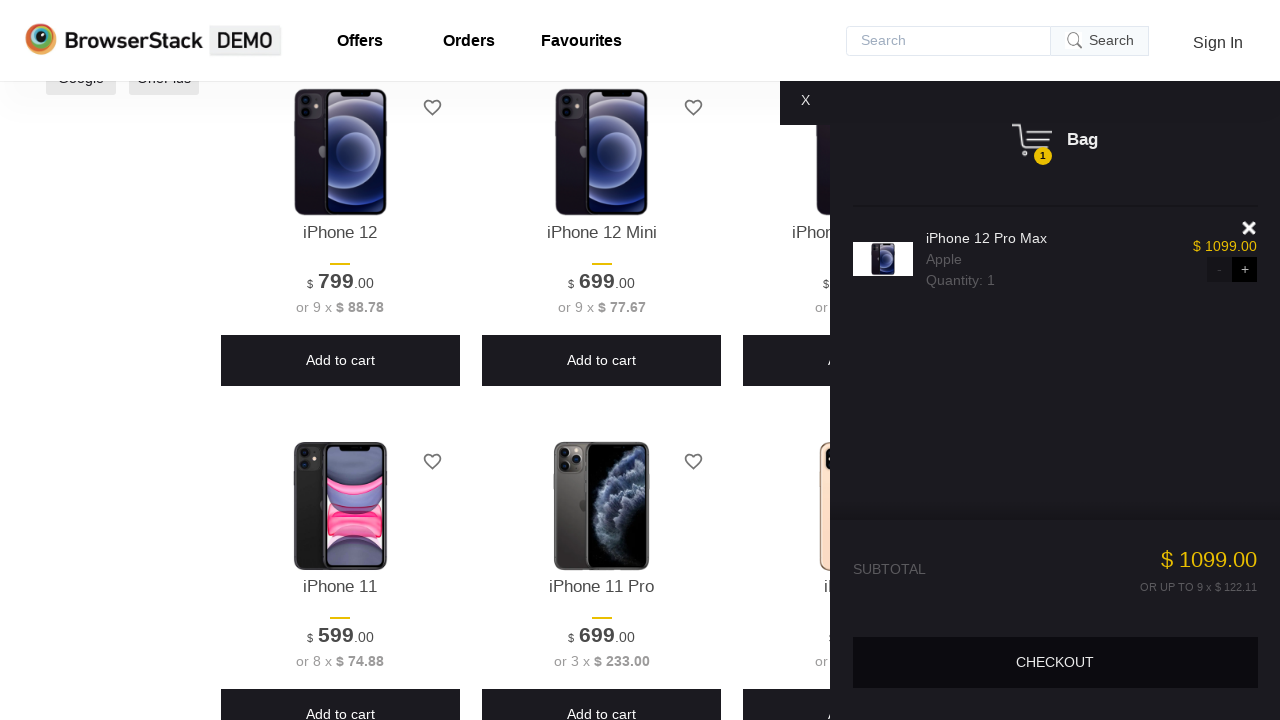

Retrieved product name from cart: iPhone 12 Pro Max
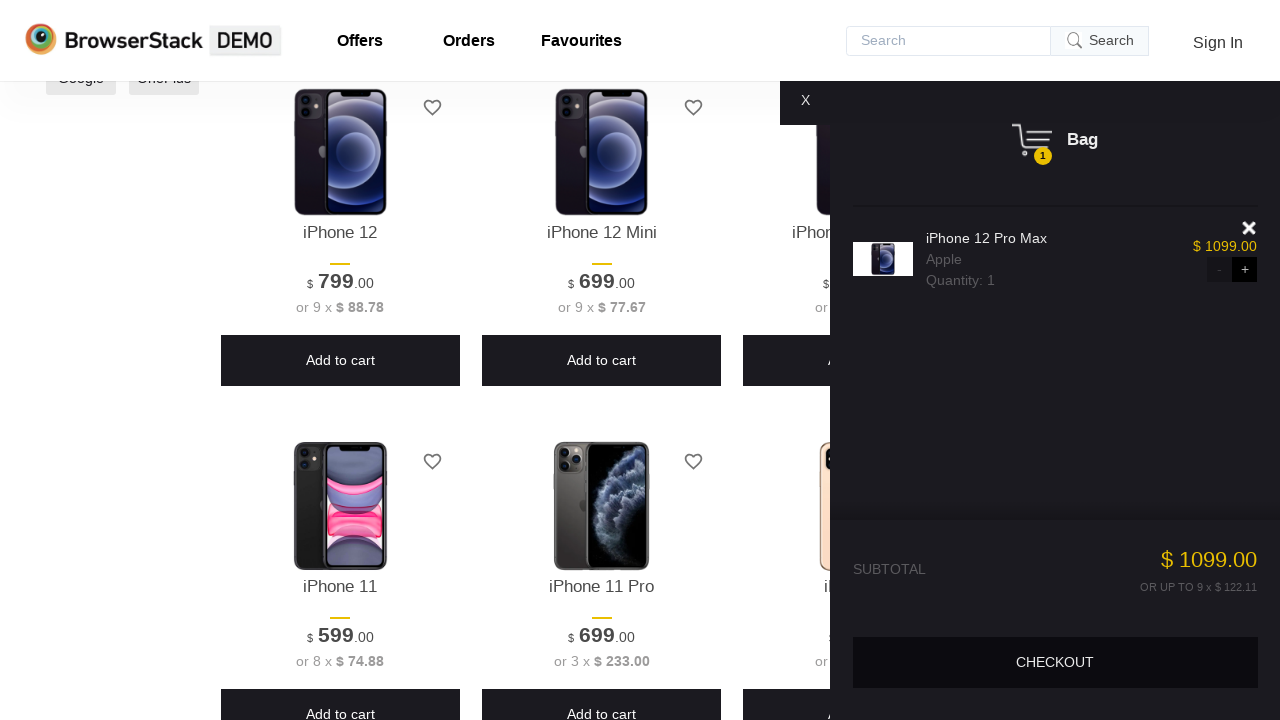

Verified that product in cart matches product on page
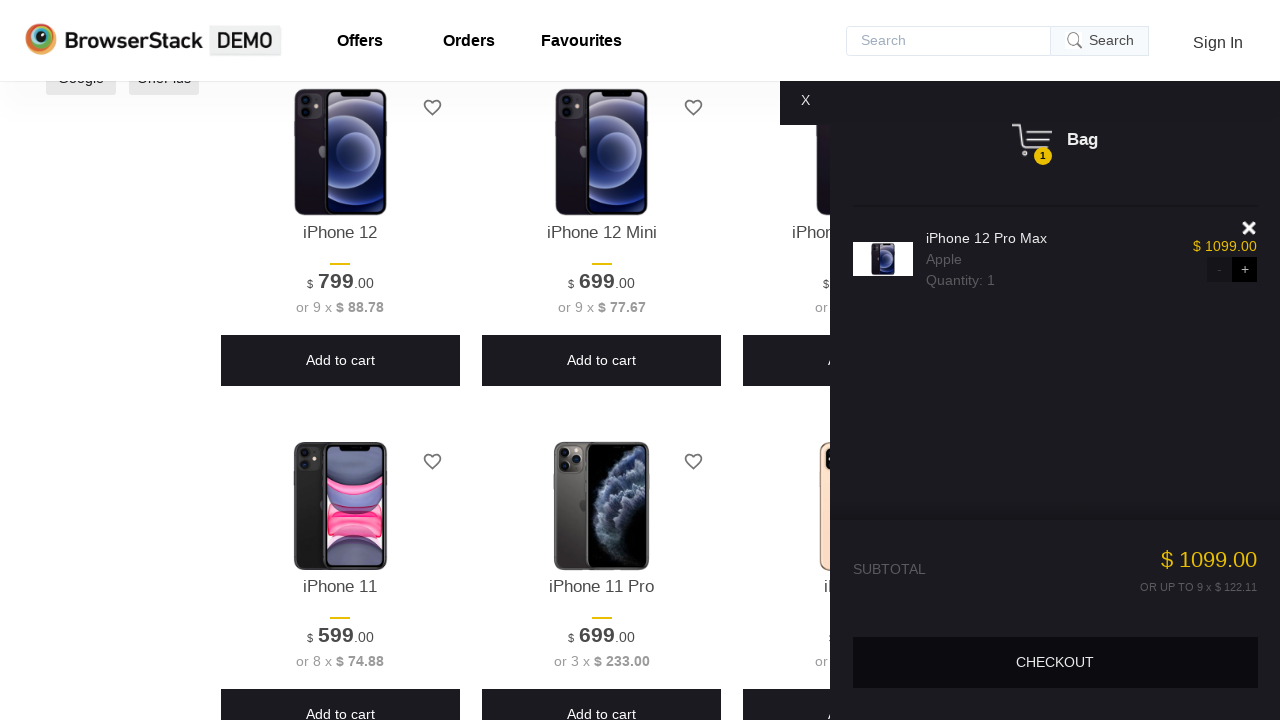

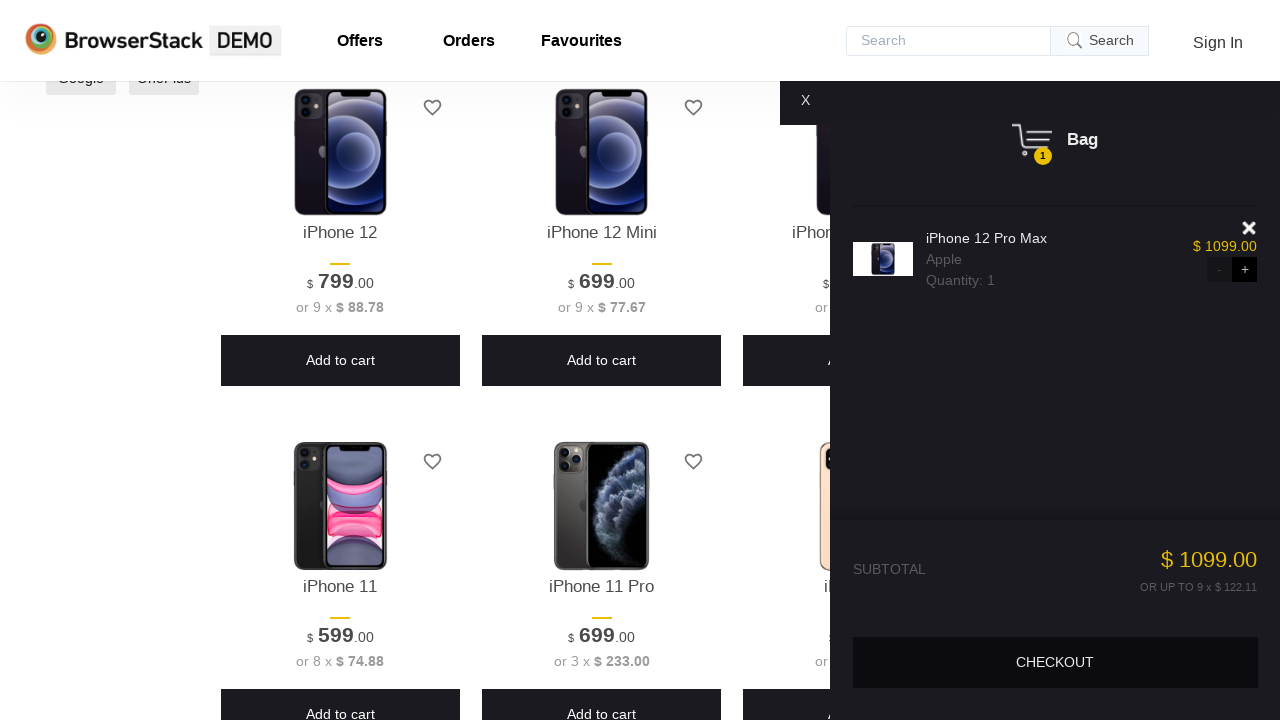